Navigates to the Test Cases page by clicking the test cases button in the header and verifies the page is displayed

Starting URL: http://automationexercise.com

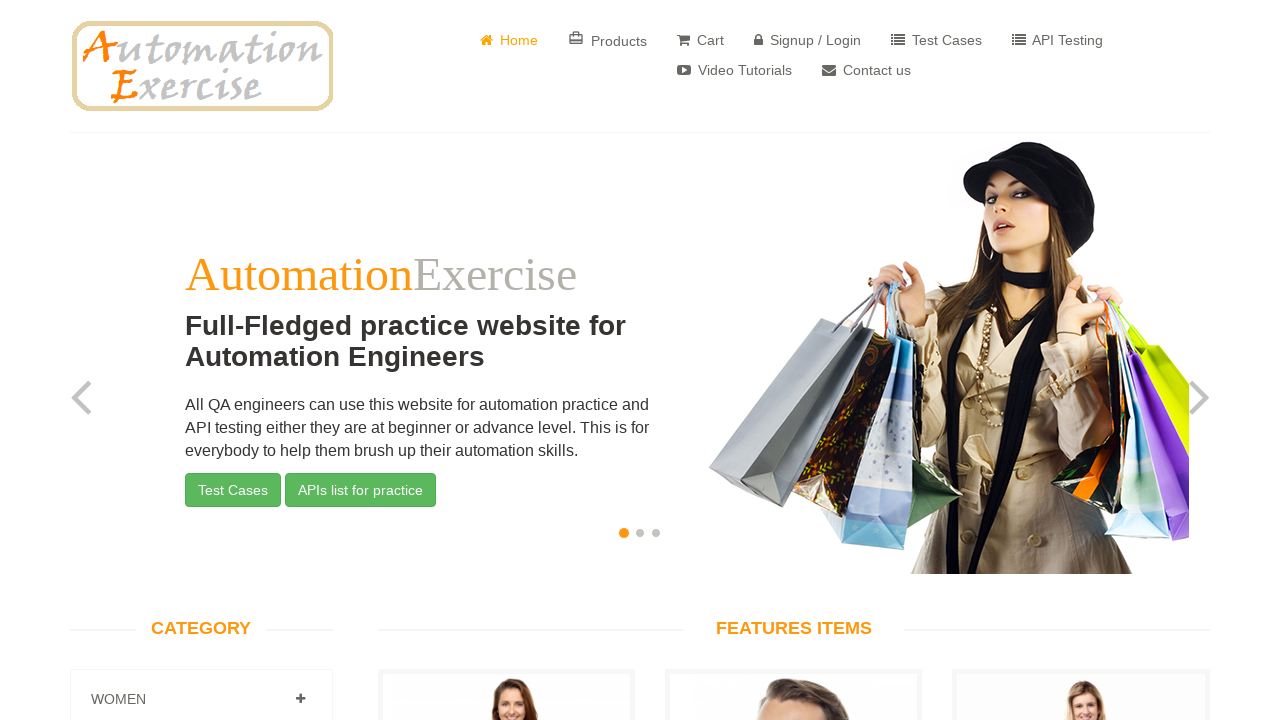

Verified home page slider carousel is displayed
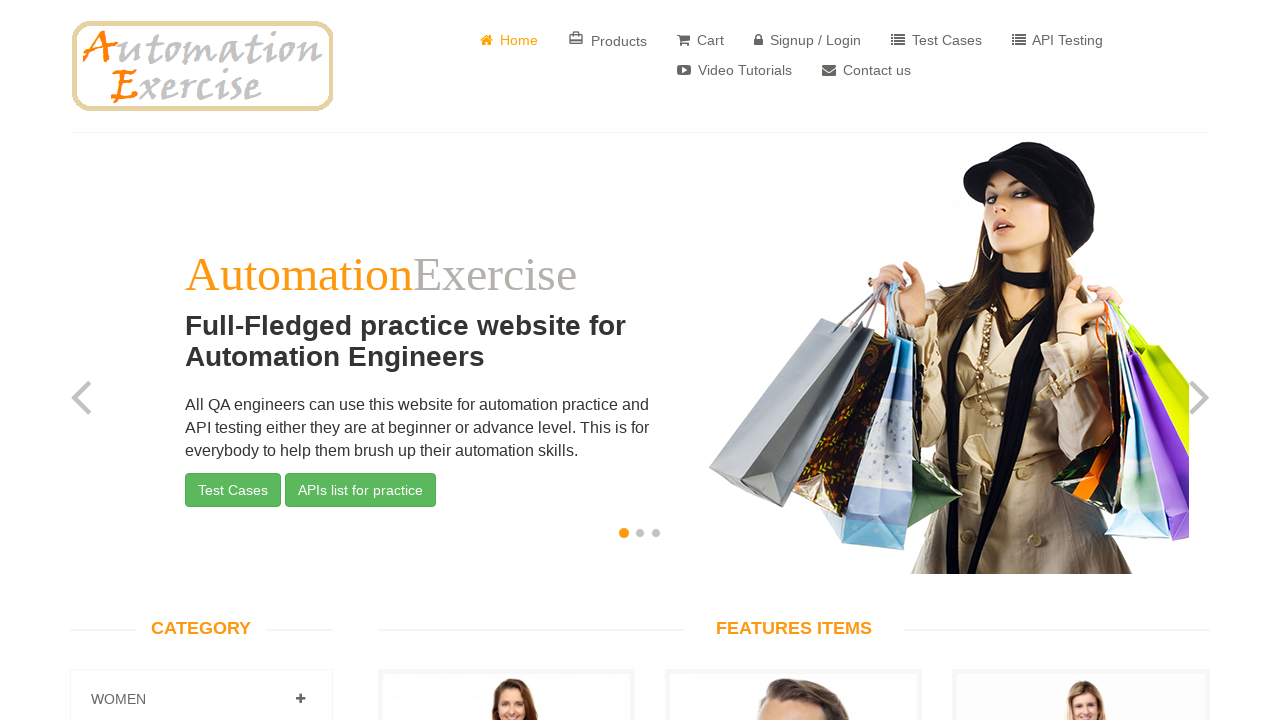

Clicked Test Cases button in header at (936, 40) on xpath=//*[@id='header']/div/div/div/div[2]/div/ul/li[5]/a
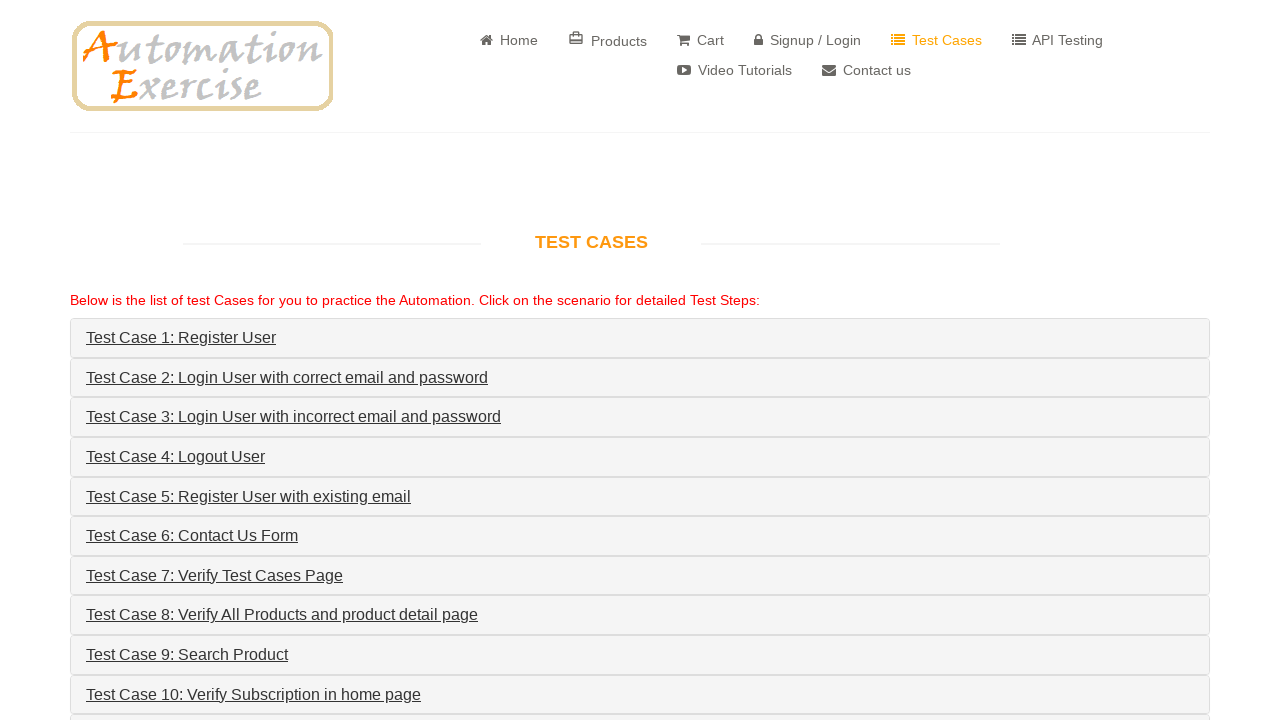

Verified Test Cases page is displayed with heading
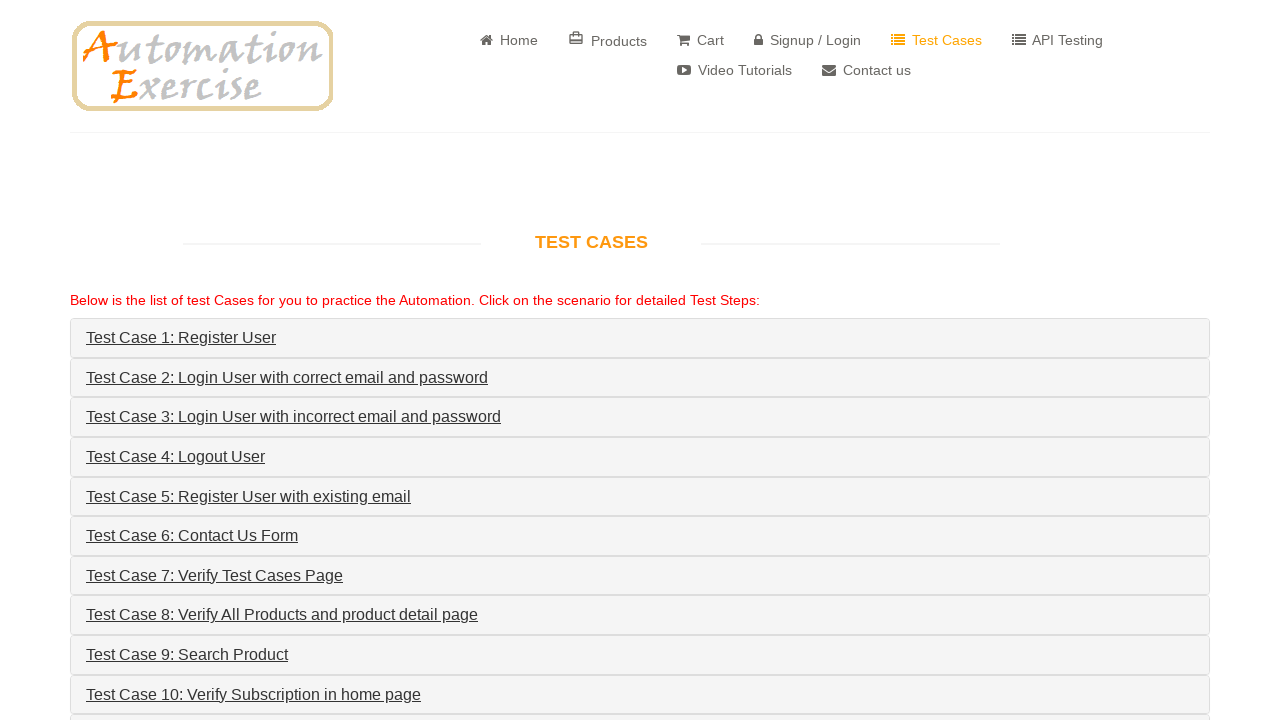

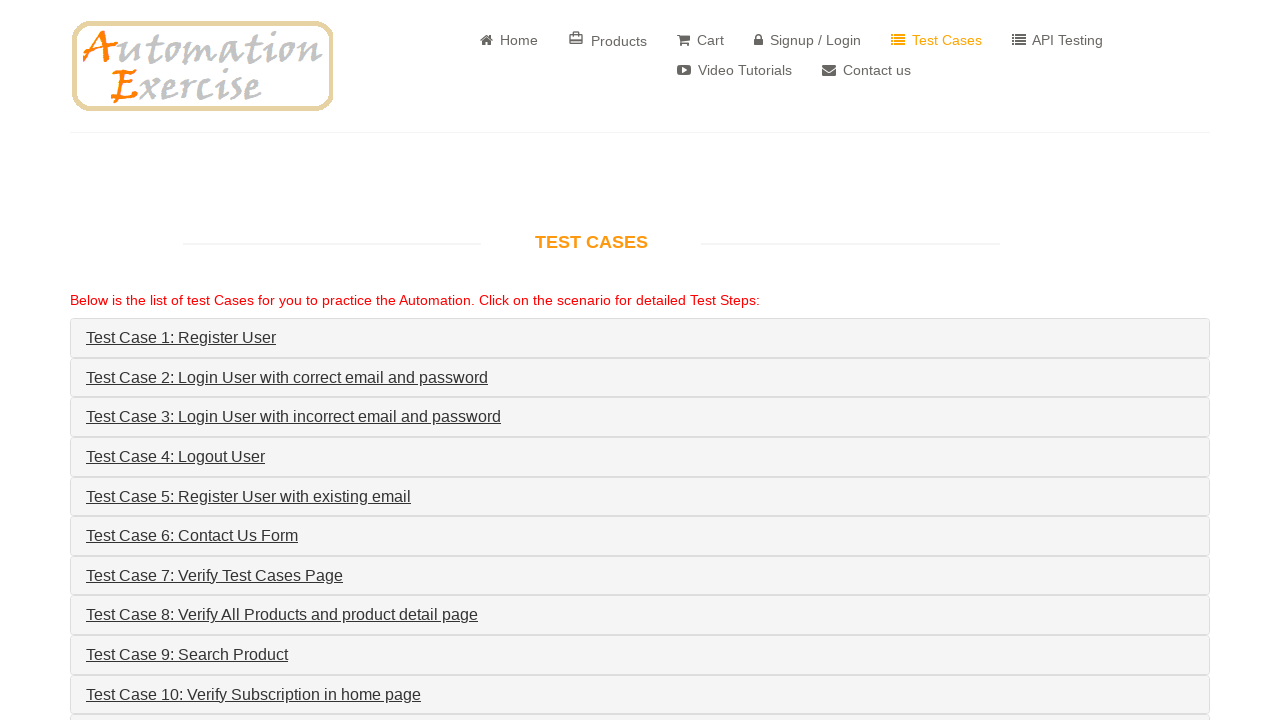